Tests dropdown selection functionality by selecting an option from a dropdown menu by index

Starting URL: http://omayo.blogspot.com/

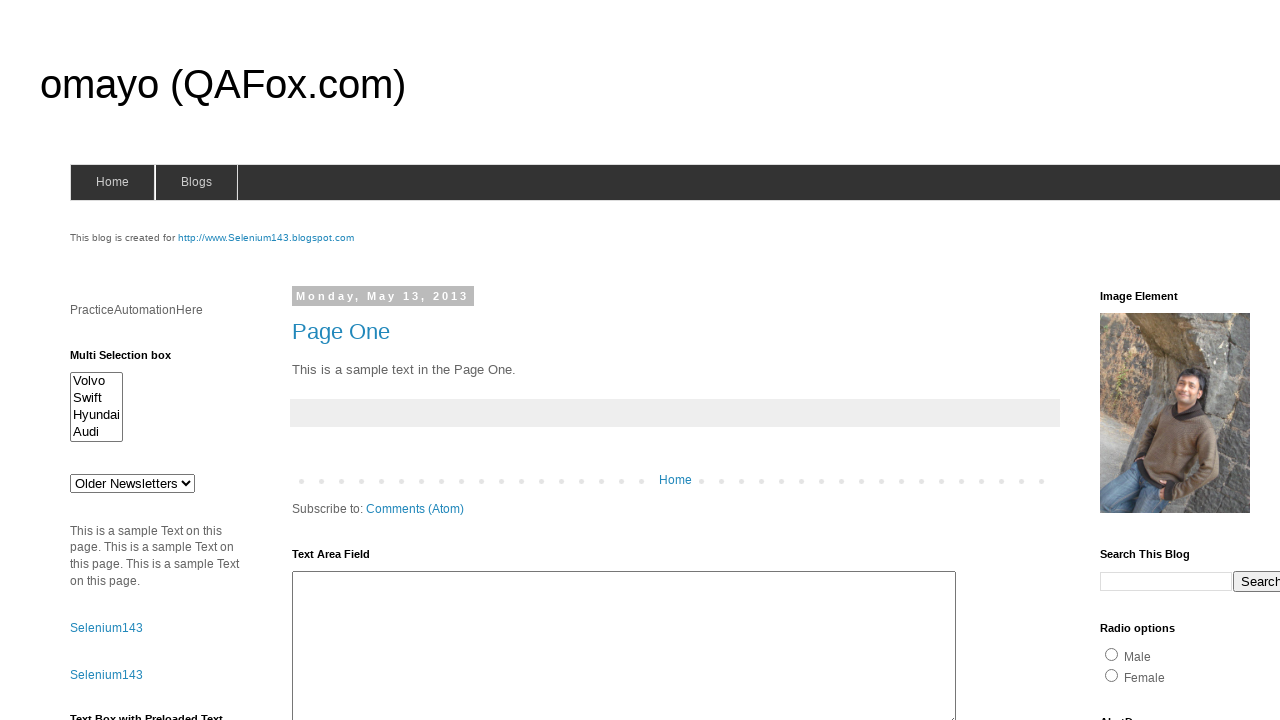

Selected second option from dropdown #drop1 by index on #drop1
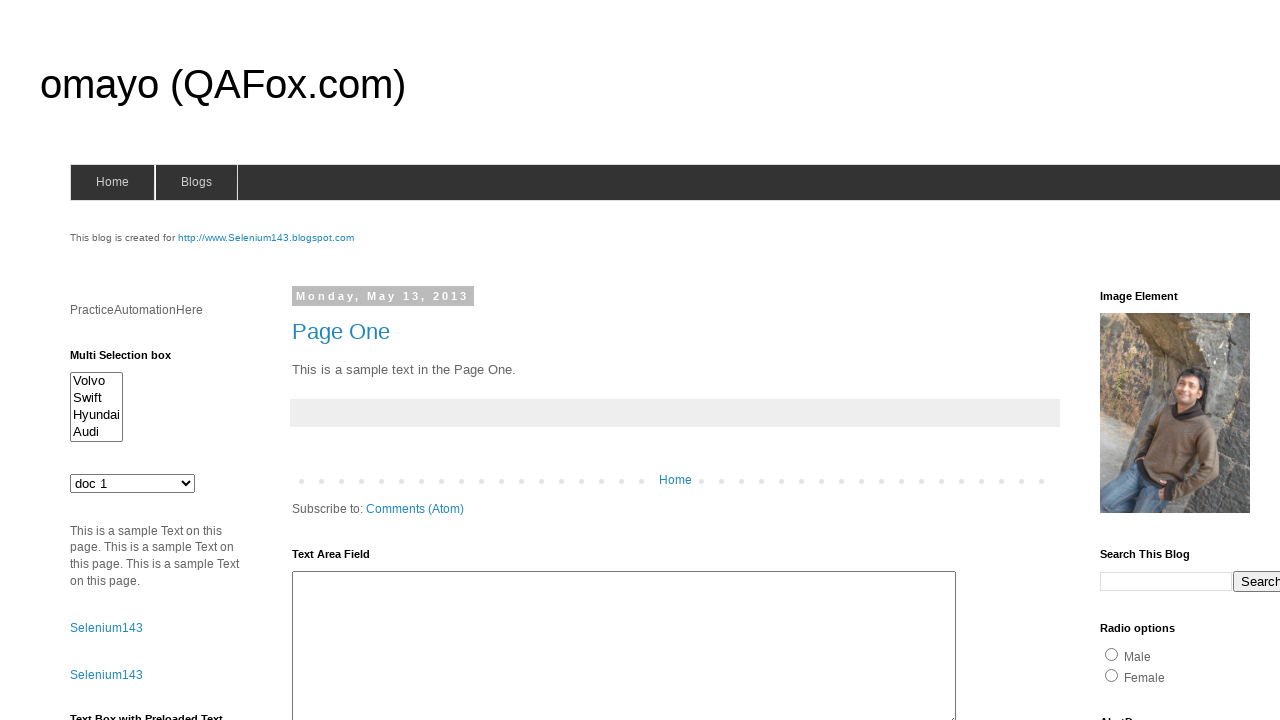

Waited 1000ms for dropdown selection to take effect
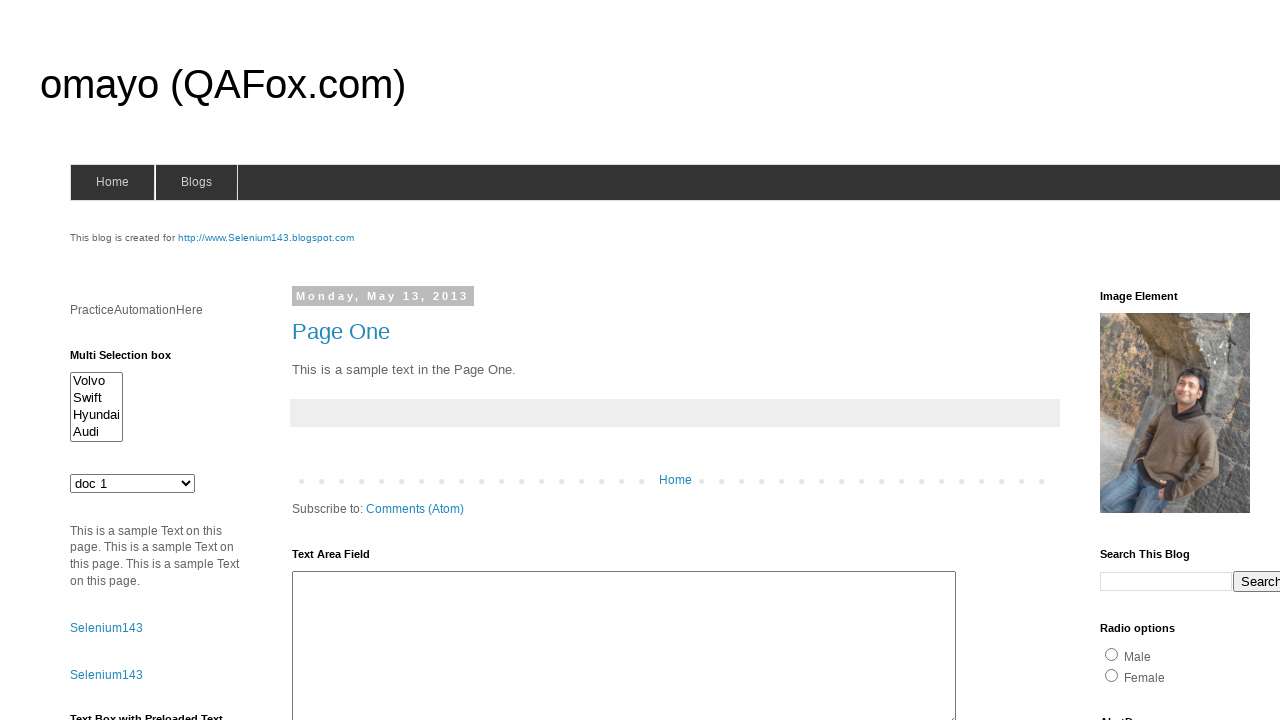

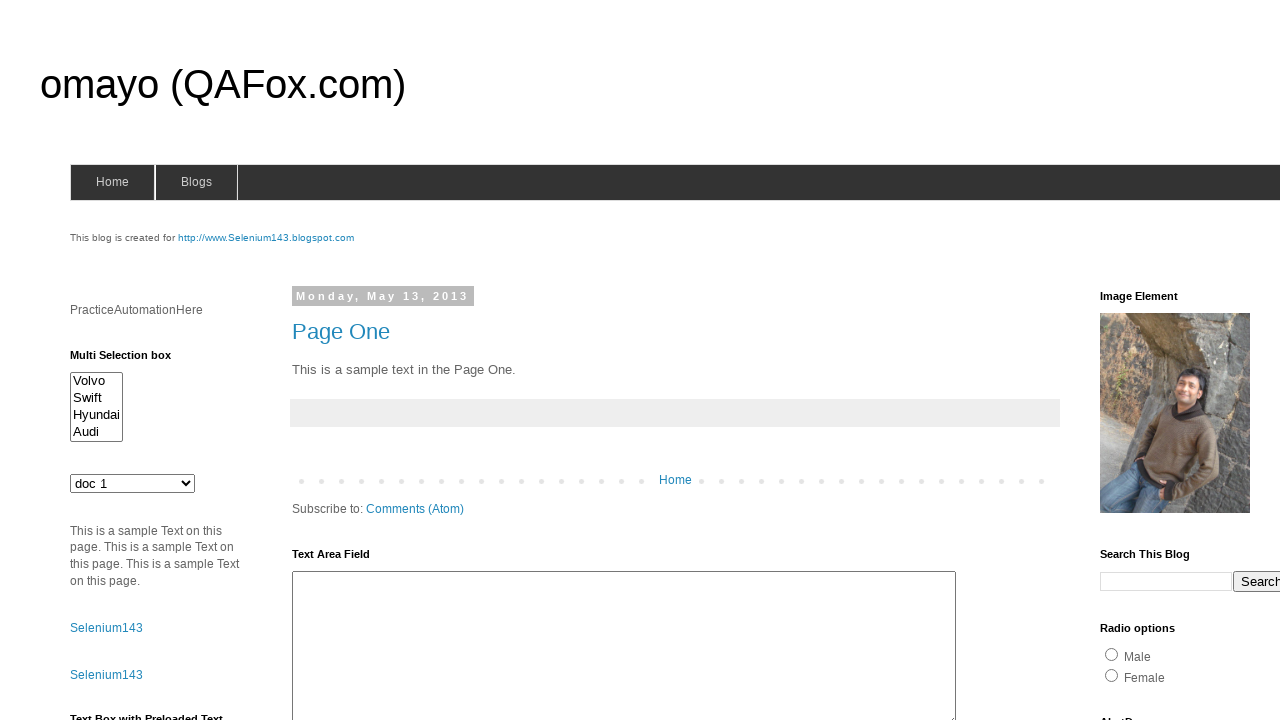